Tests the jQuery UI Selectable widget by switching to the demo iframe and performing a click-and-drag selection from Item 1 to Item 5 to select multiple items.

Starting URL: https://jqueryui.com/selectable/

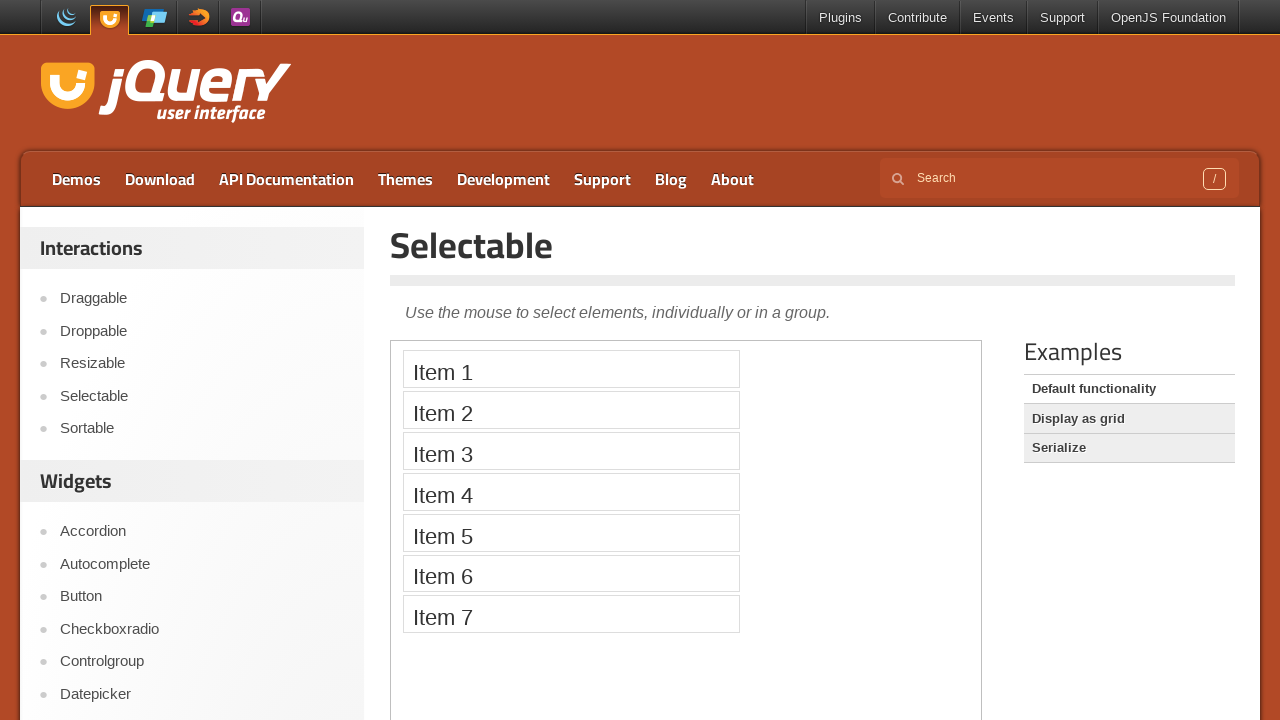

Located the demo iframe
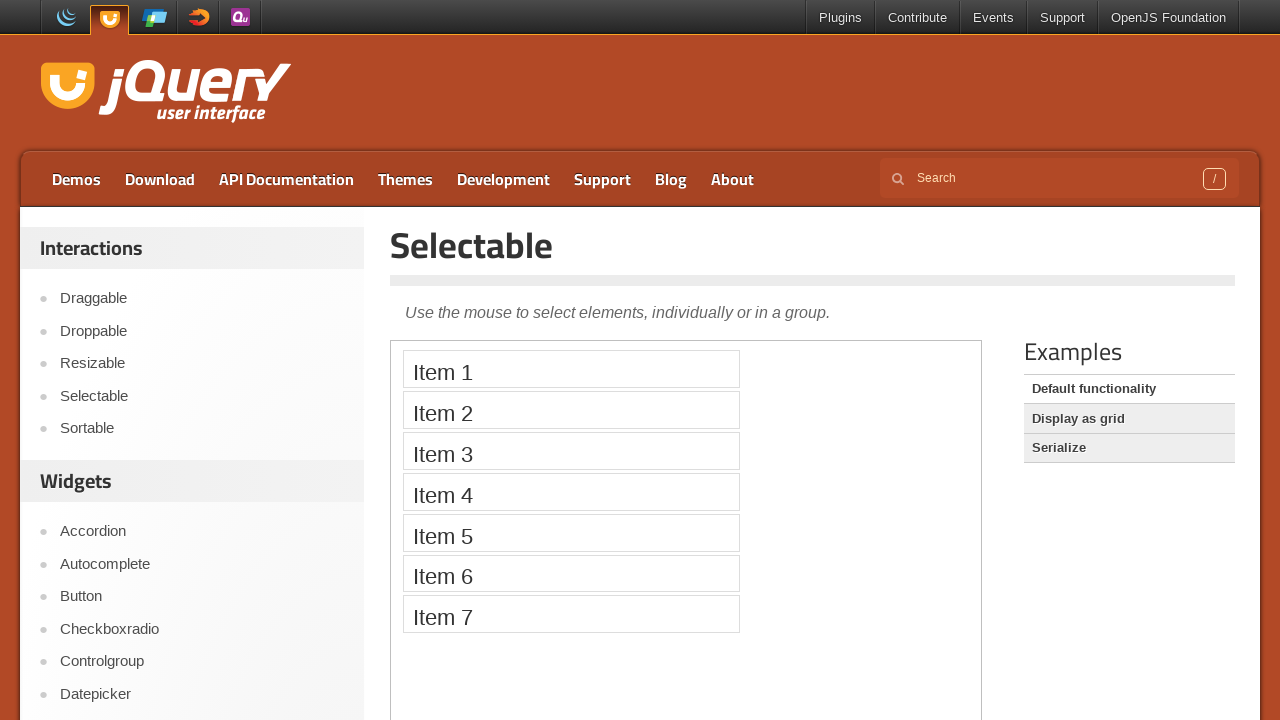

Located Item 1 element
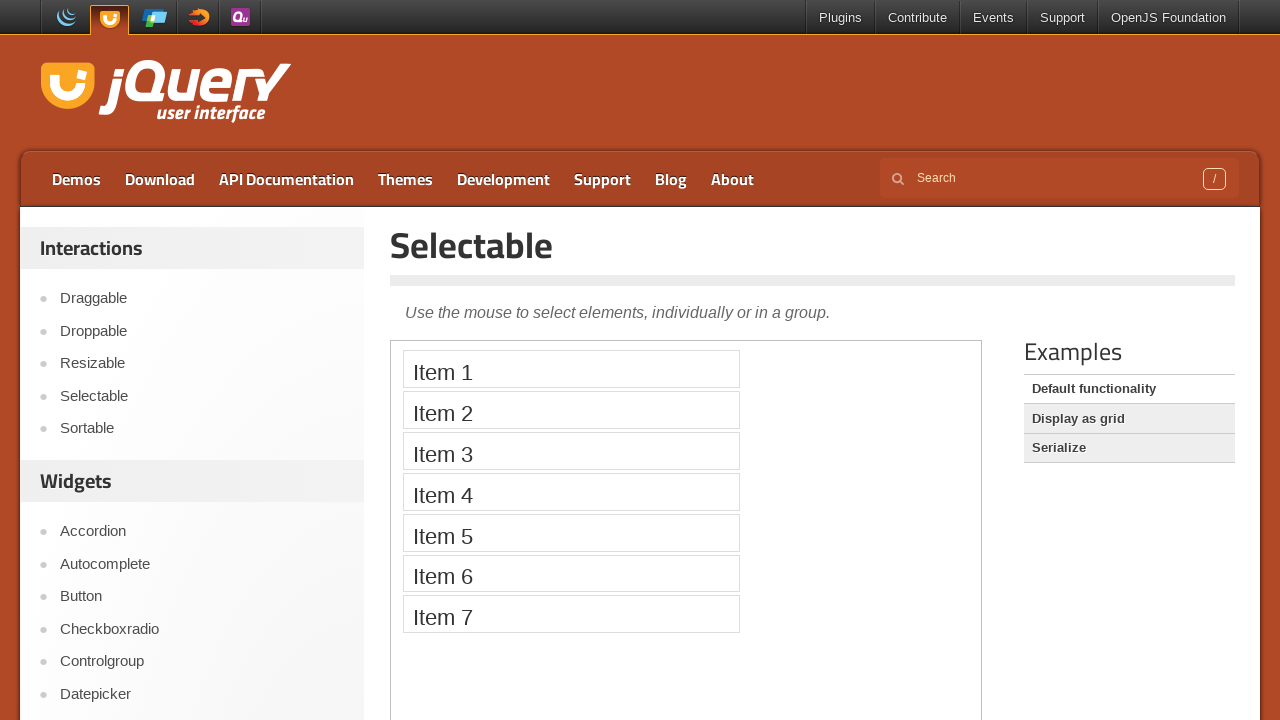

Located Item 5 element
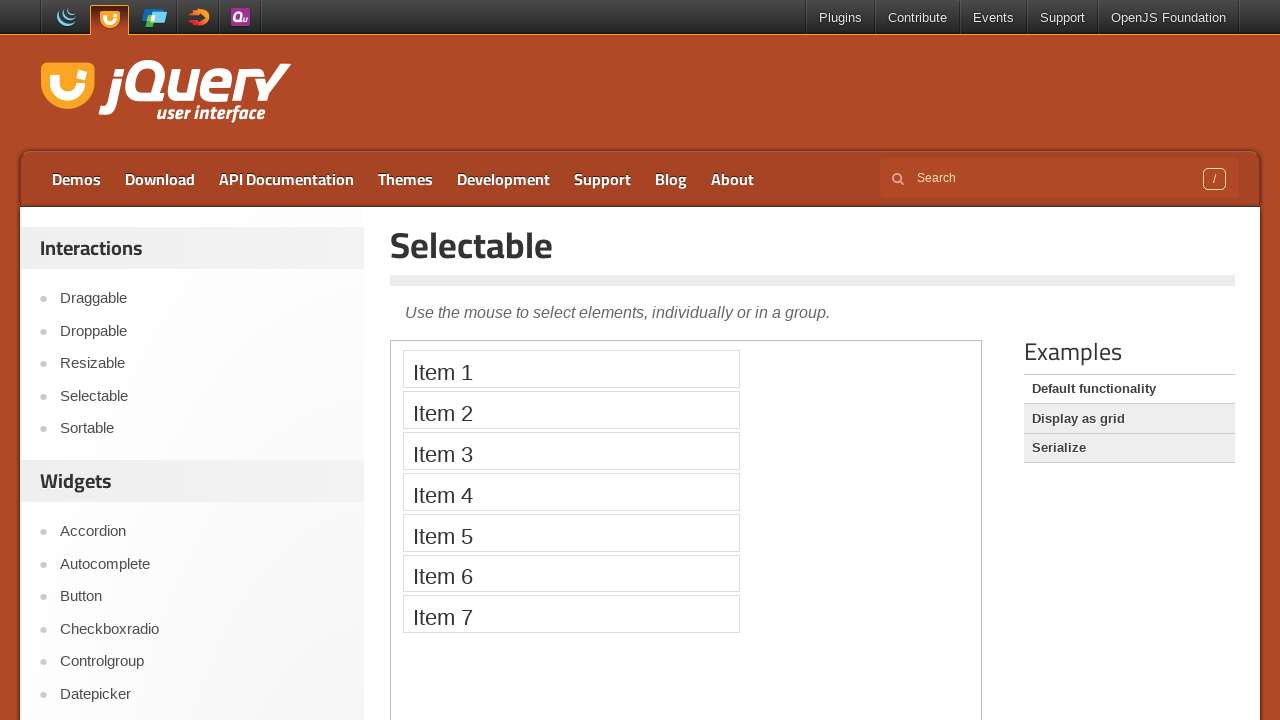

Item 1 is now visible
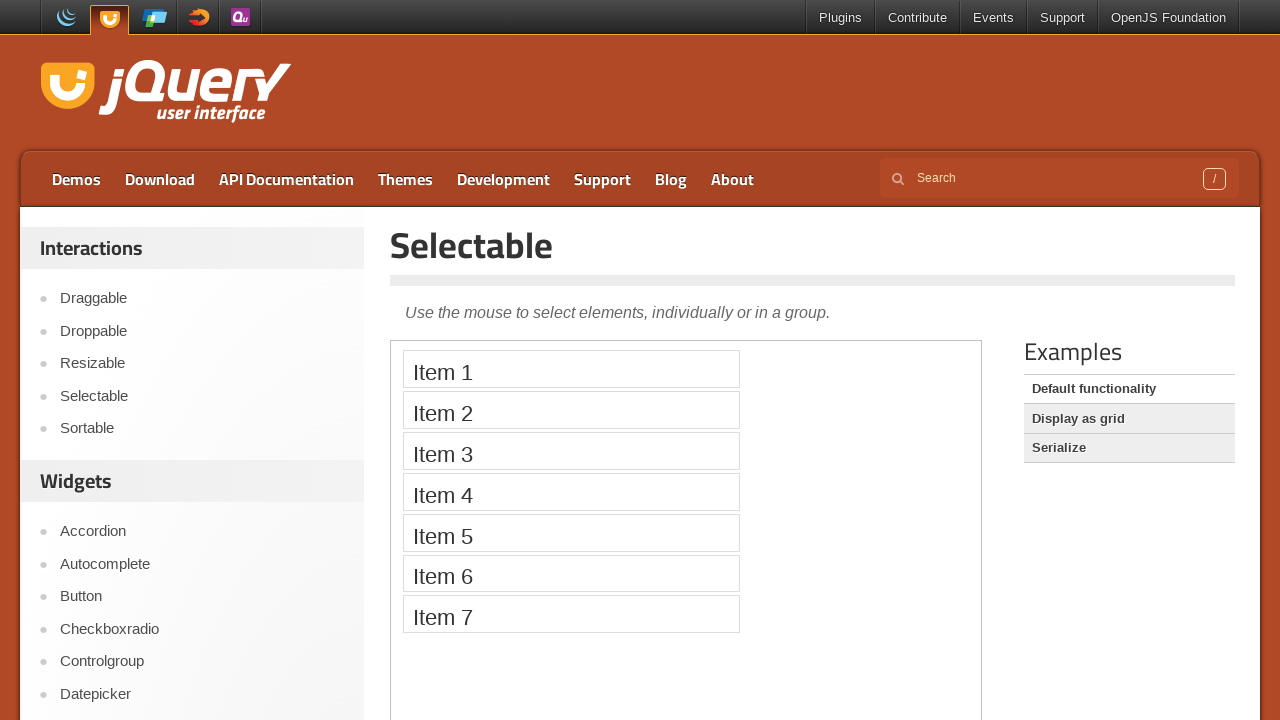

Item 5 is now visible
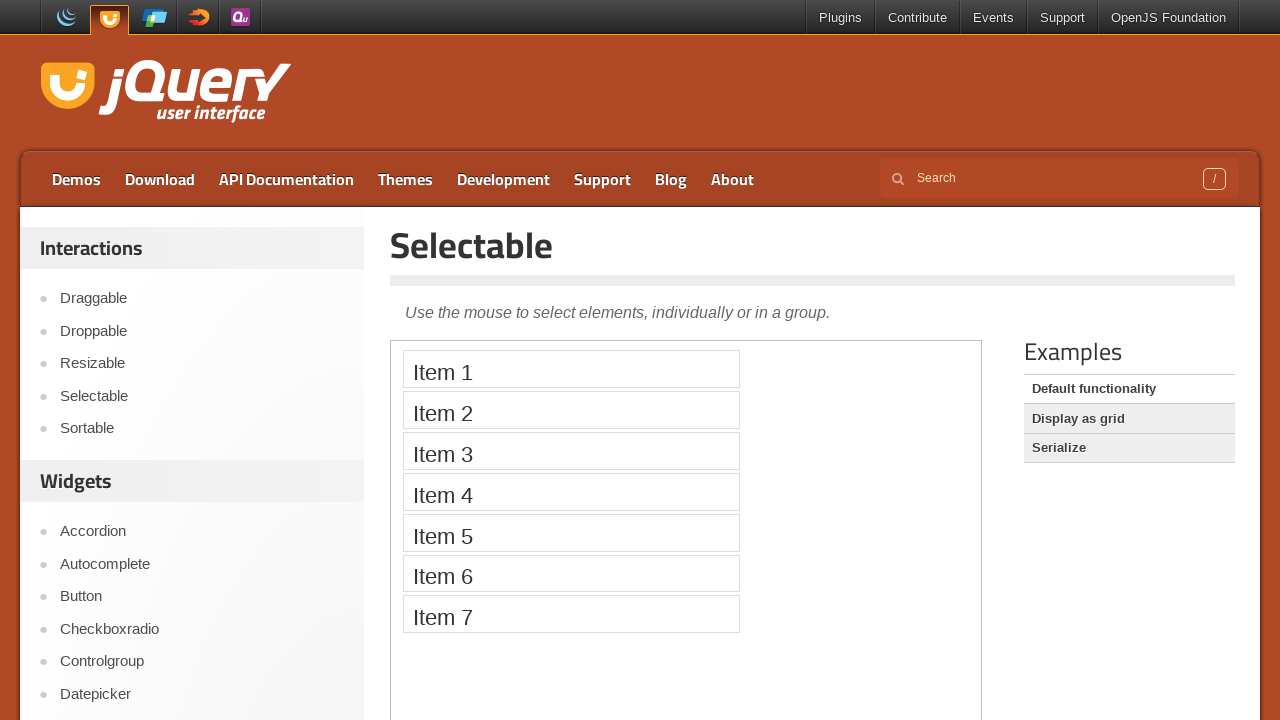

Retrieved bounding box for Item 1
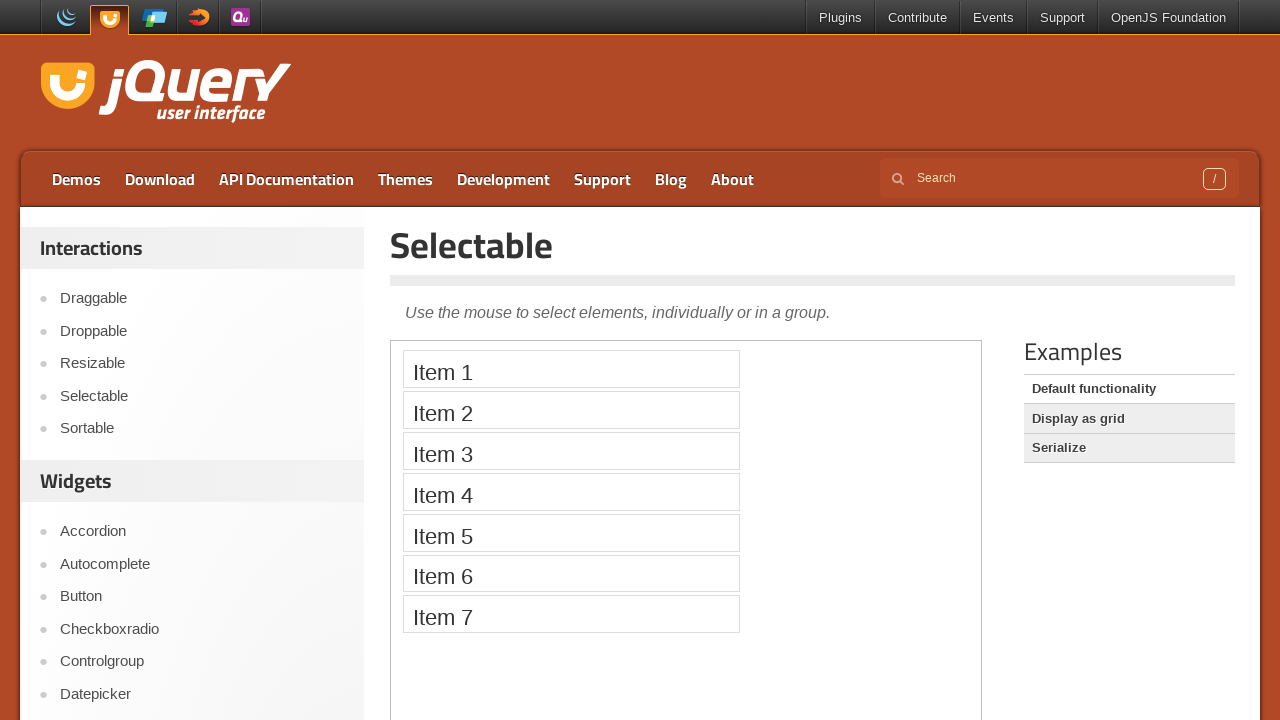

Retrieved bounding box for Item 5
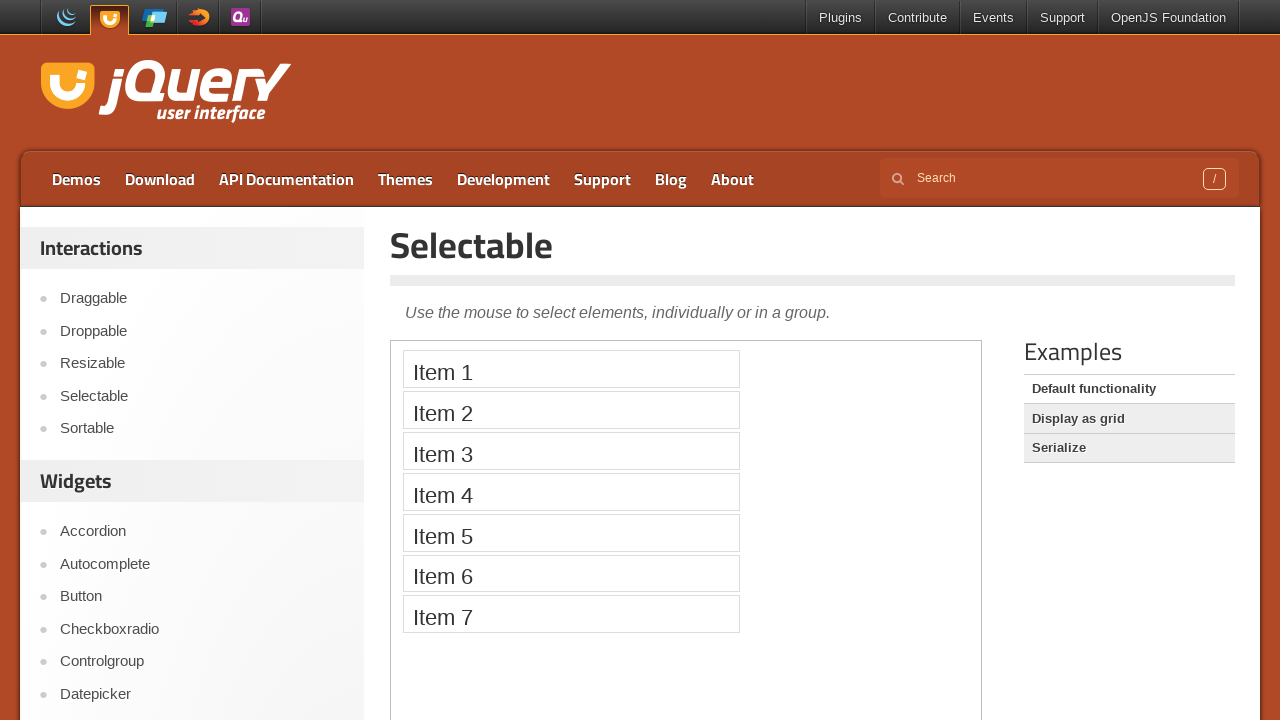

Moved mouse to center of Item 1 at (571, 369)
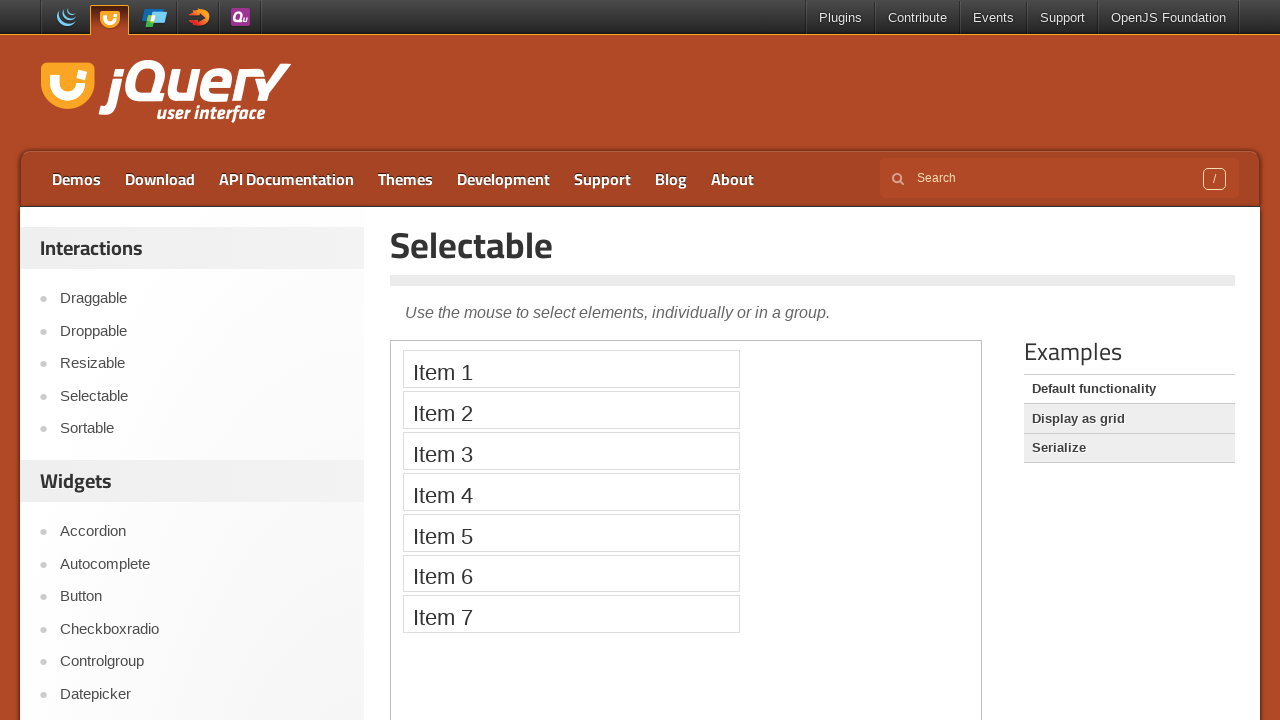

Pressed mouse button down at Item 1 at (571, 369)
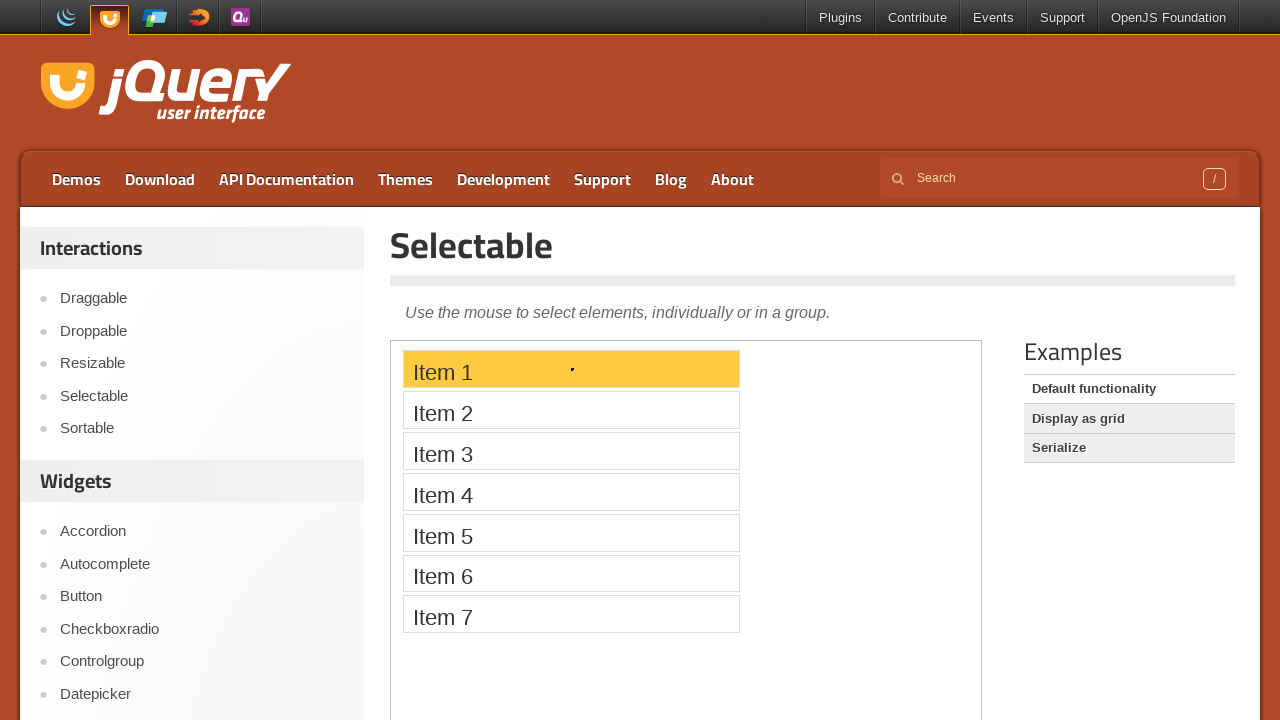

Dragged mouse to center of Item 5 at (571, 532)
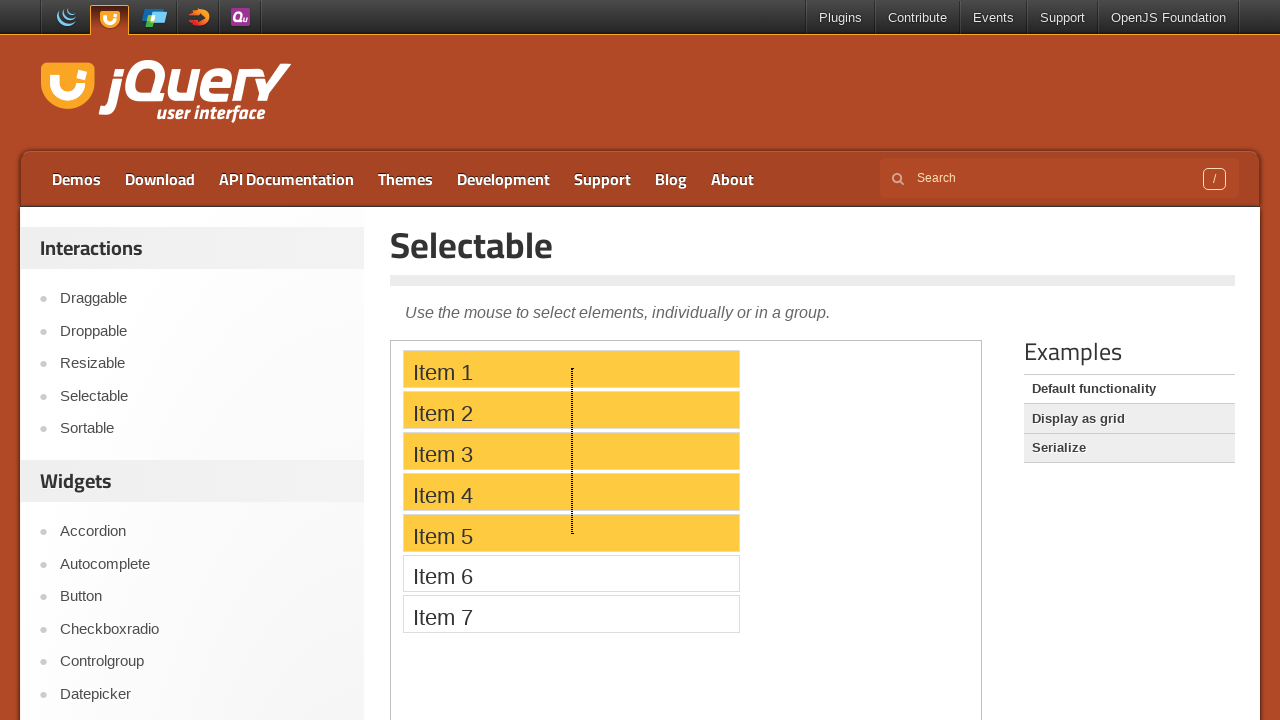

Released mouse button to complete selection from Item 1 to Item 5 at (571, 532)
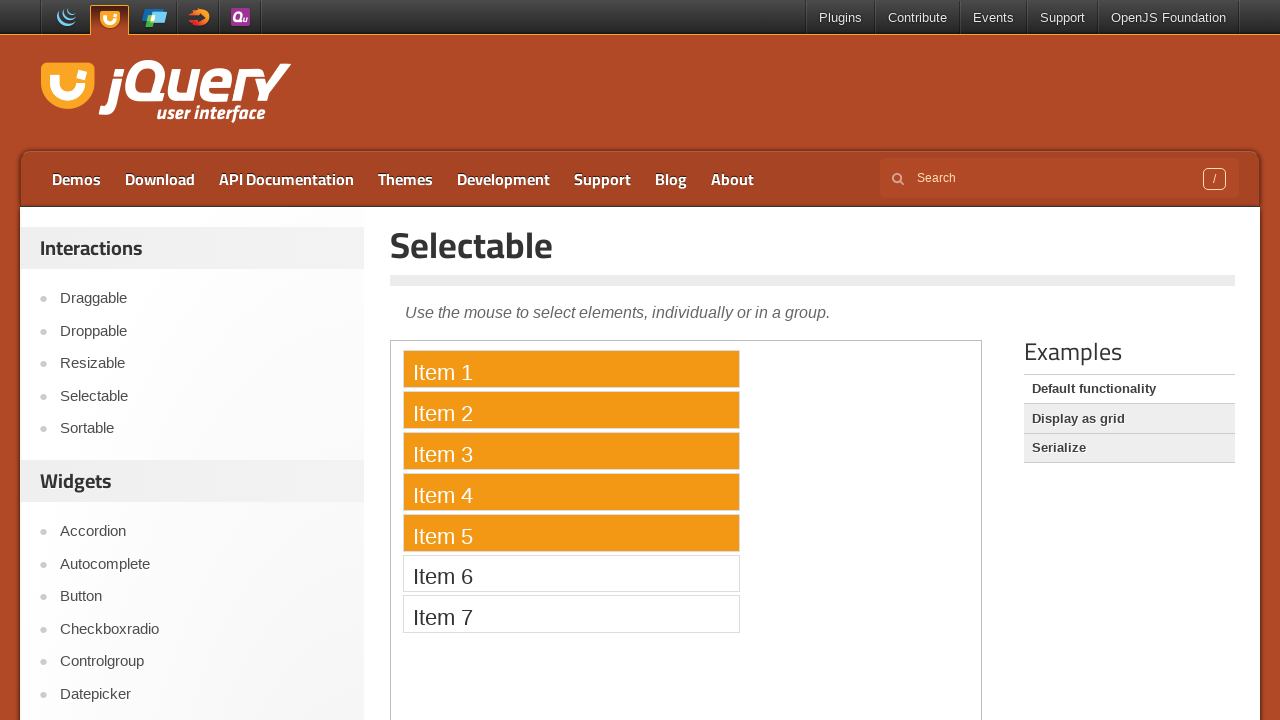

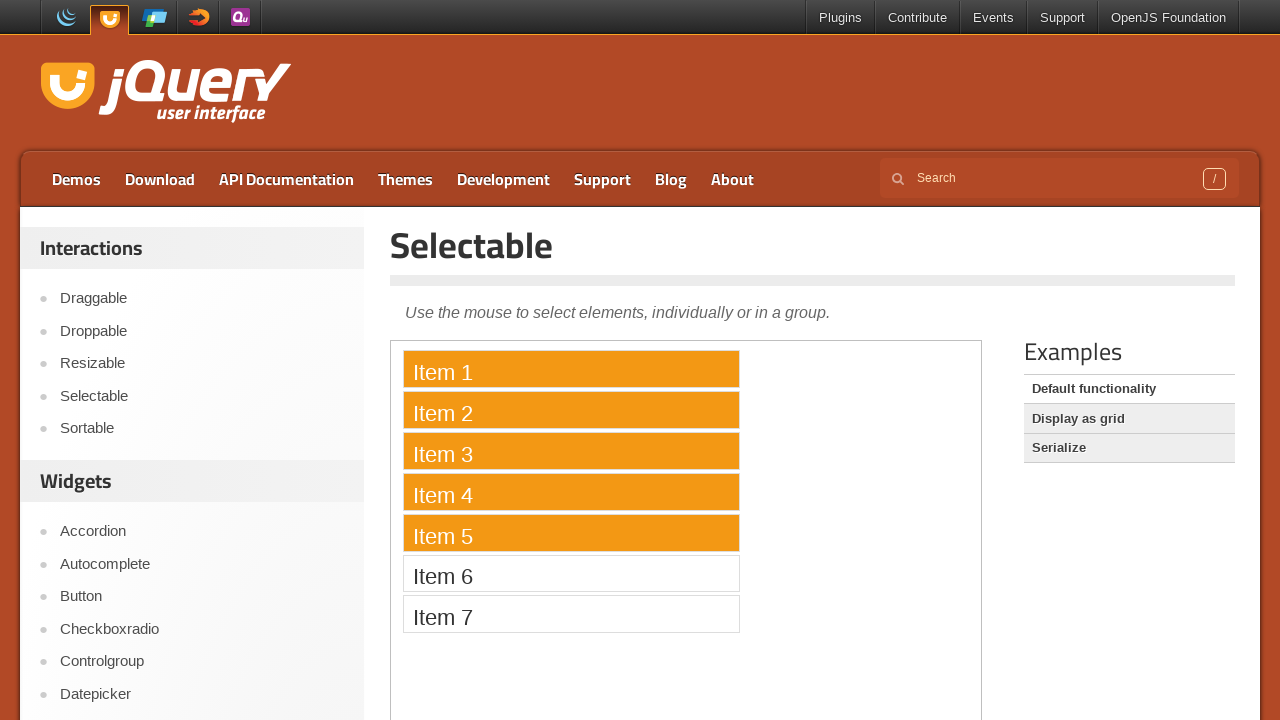